Tests JavaScript alert handling by clicking a button that triggers a simple alert, accepting the alert, and verifying the result message is displayed

Starting URL: https://training-support.net/webelements/alerts

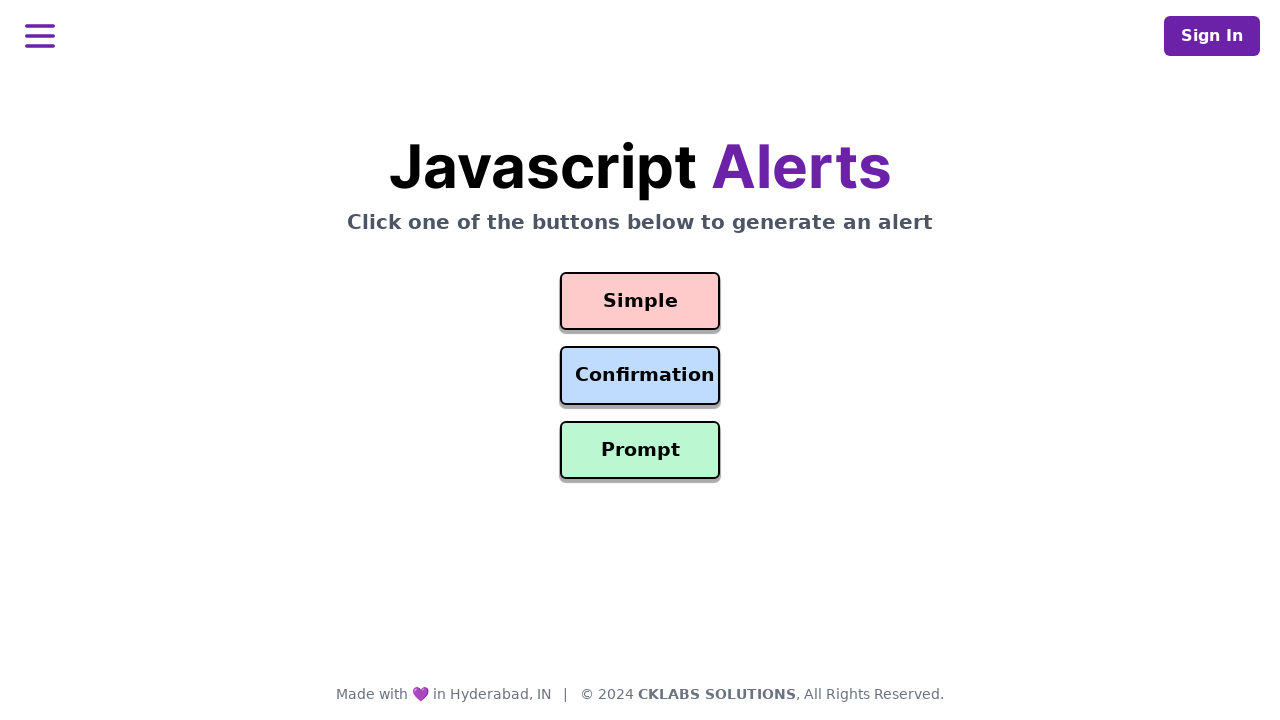

Clicked the button that triggers the simple alert at (640, 301) on #simple
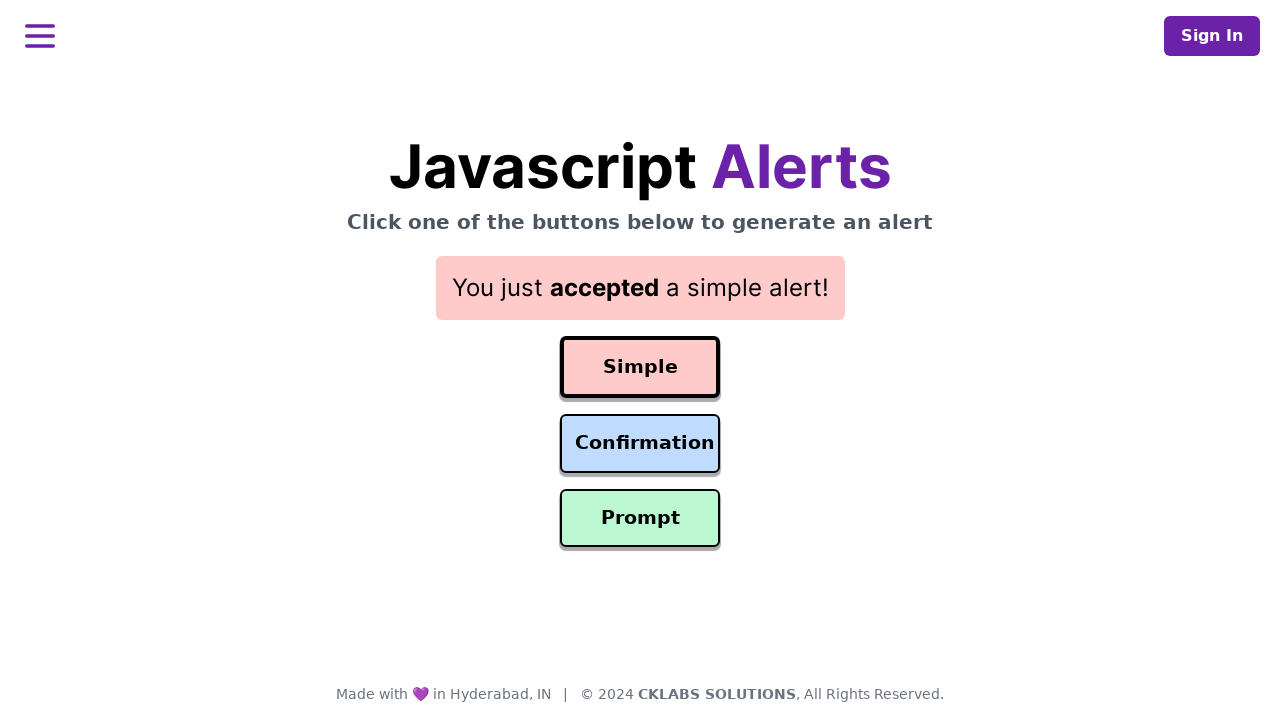

Set up dialog handler to accept the alert
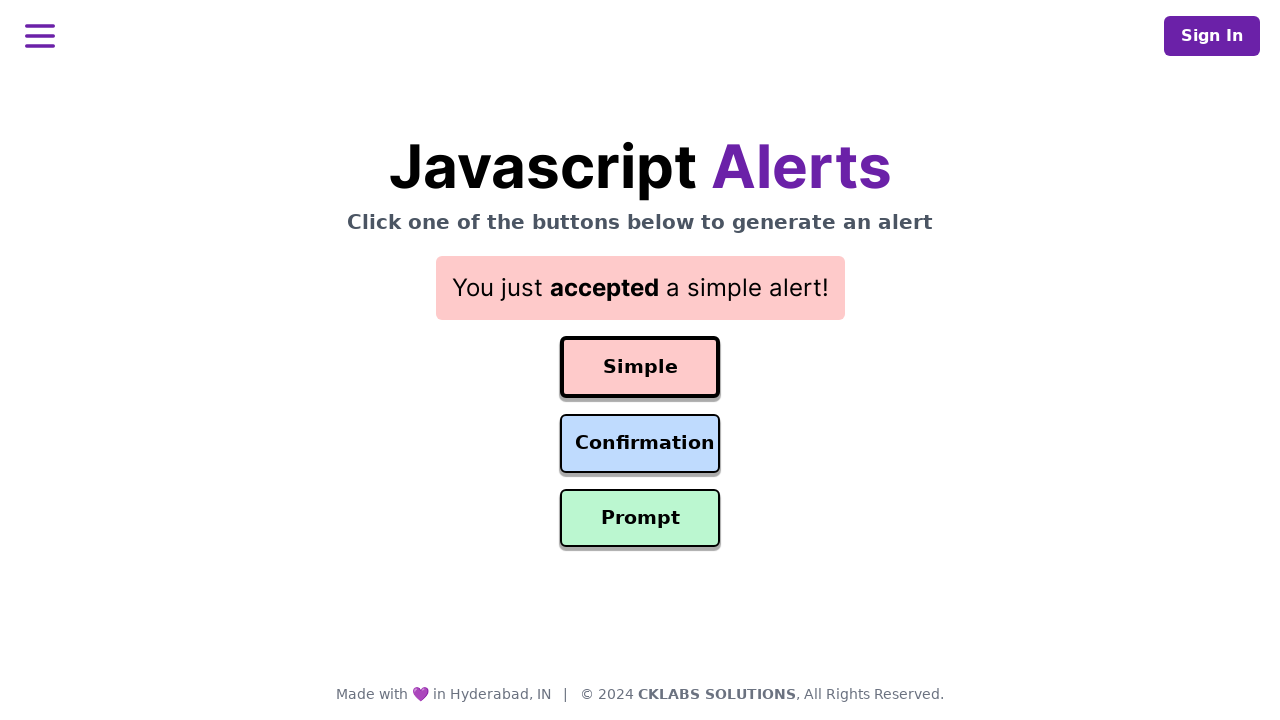

Waited for result element to be displayed after accepting alert
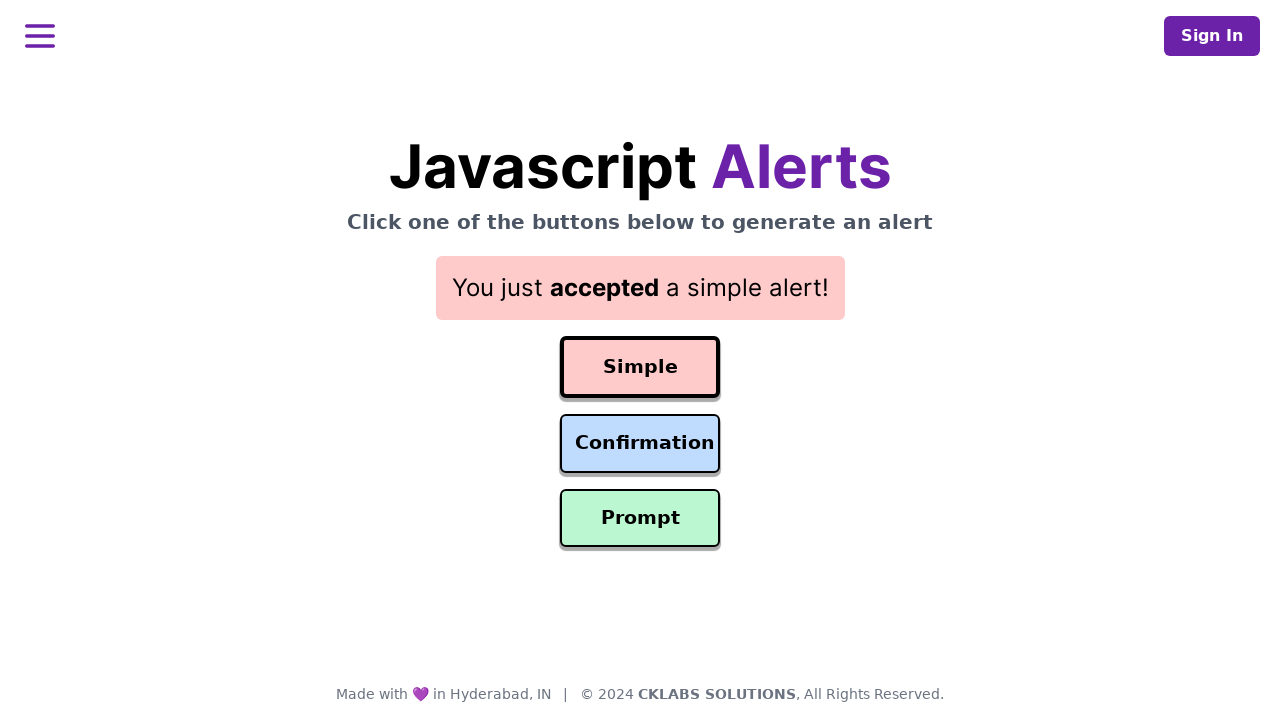

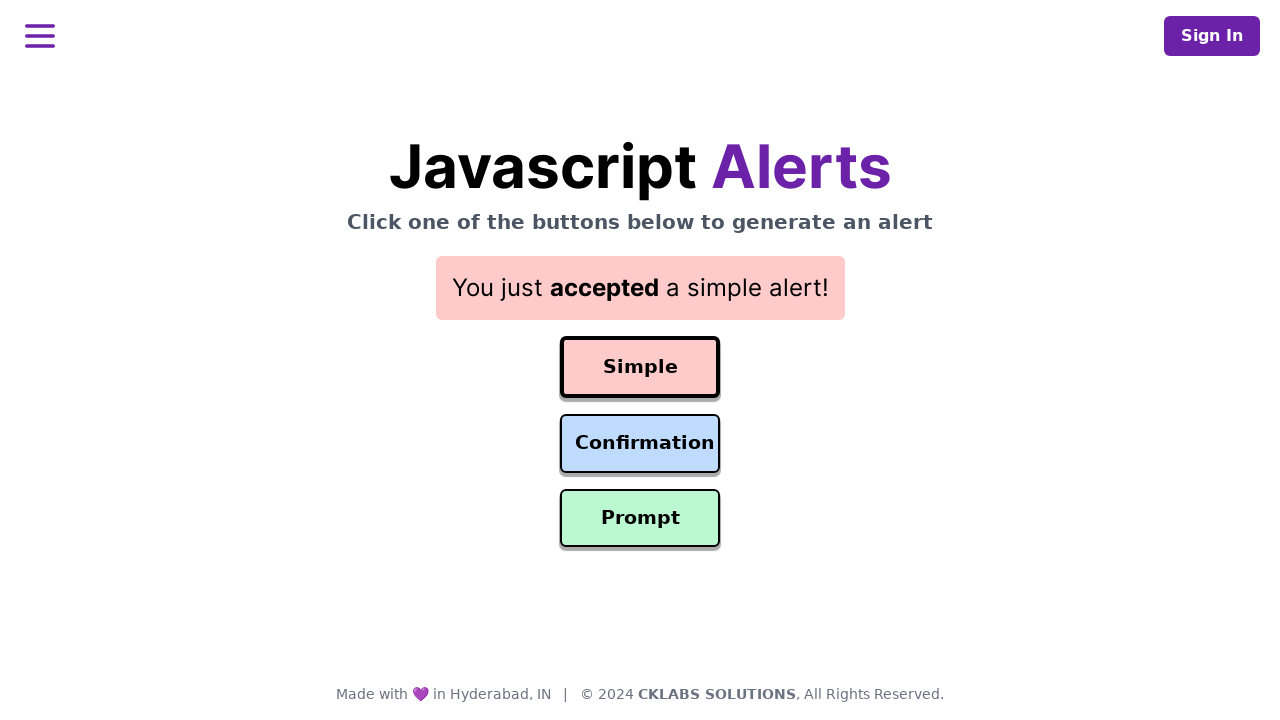